Tests adding a single product (Potato) to the shopping cart by finding it in the product list and clicking the Add to Cart button

Starting URL: https://rahulshettyacademy.com/seleniumPractise/#/

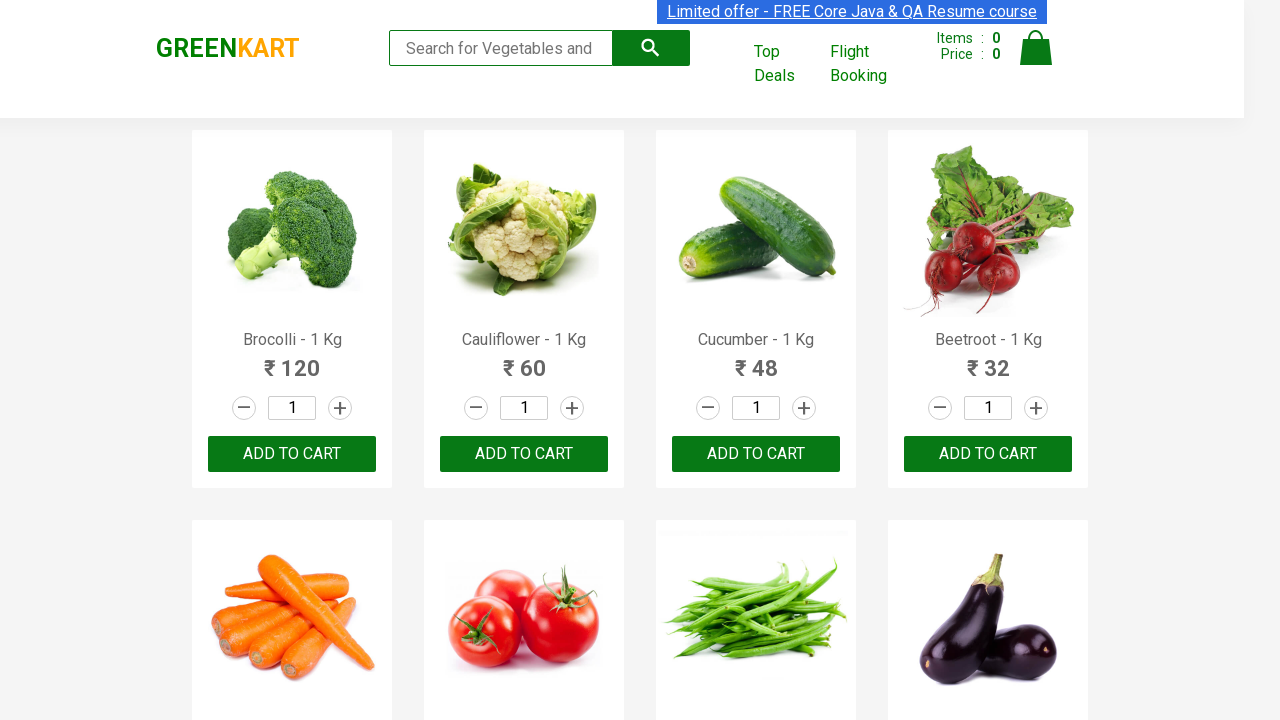

Waited for product list to load
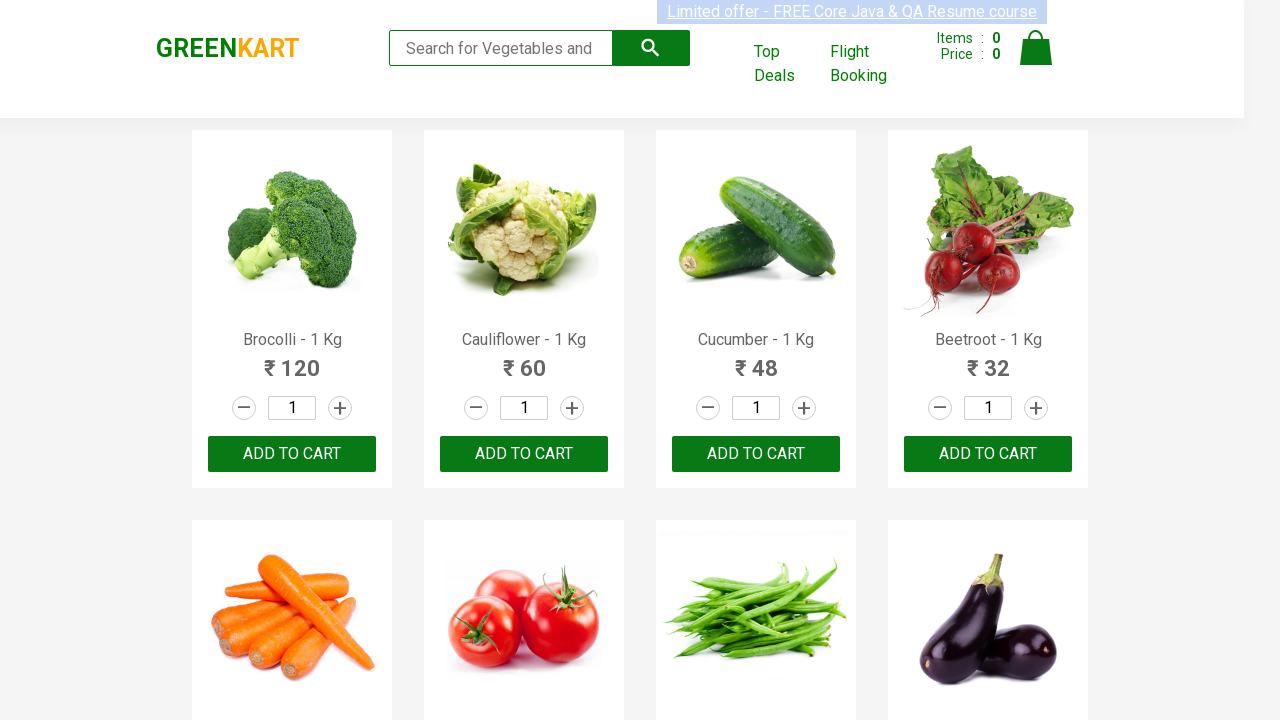

Retrieved all product name elements from the page
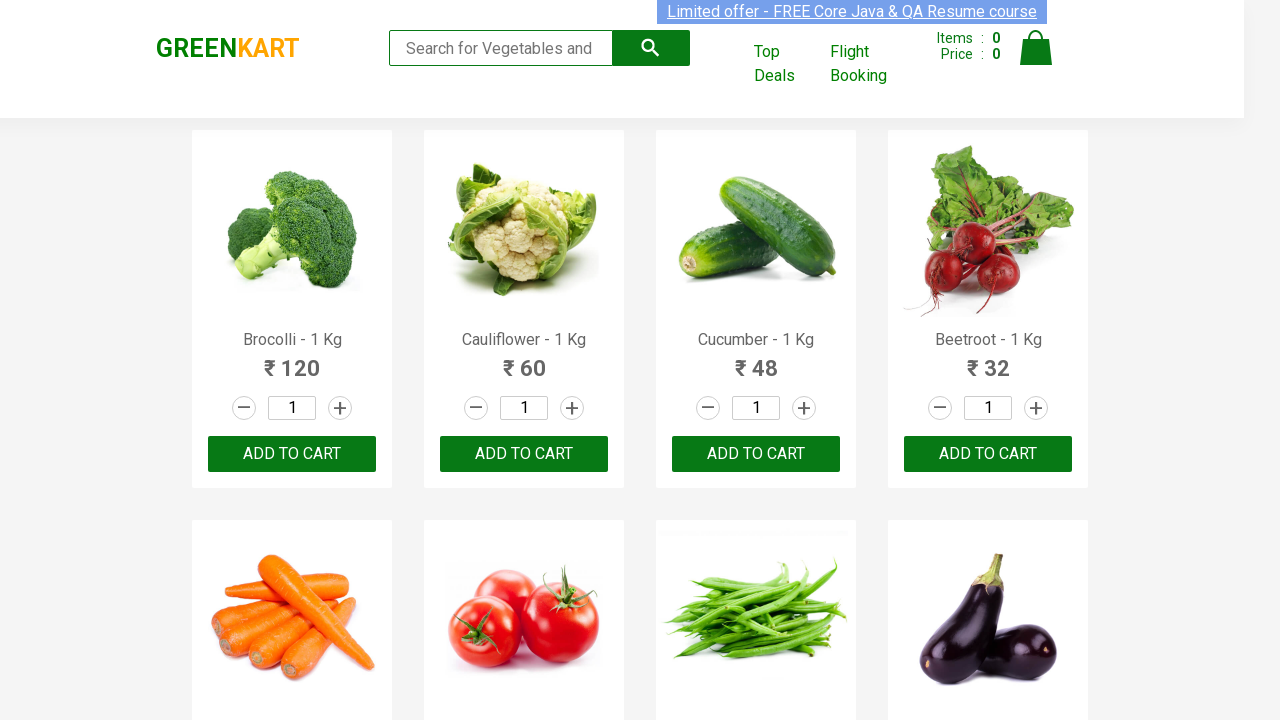

Checked product 1: brocolli - 1 kg
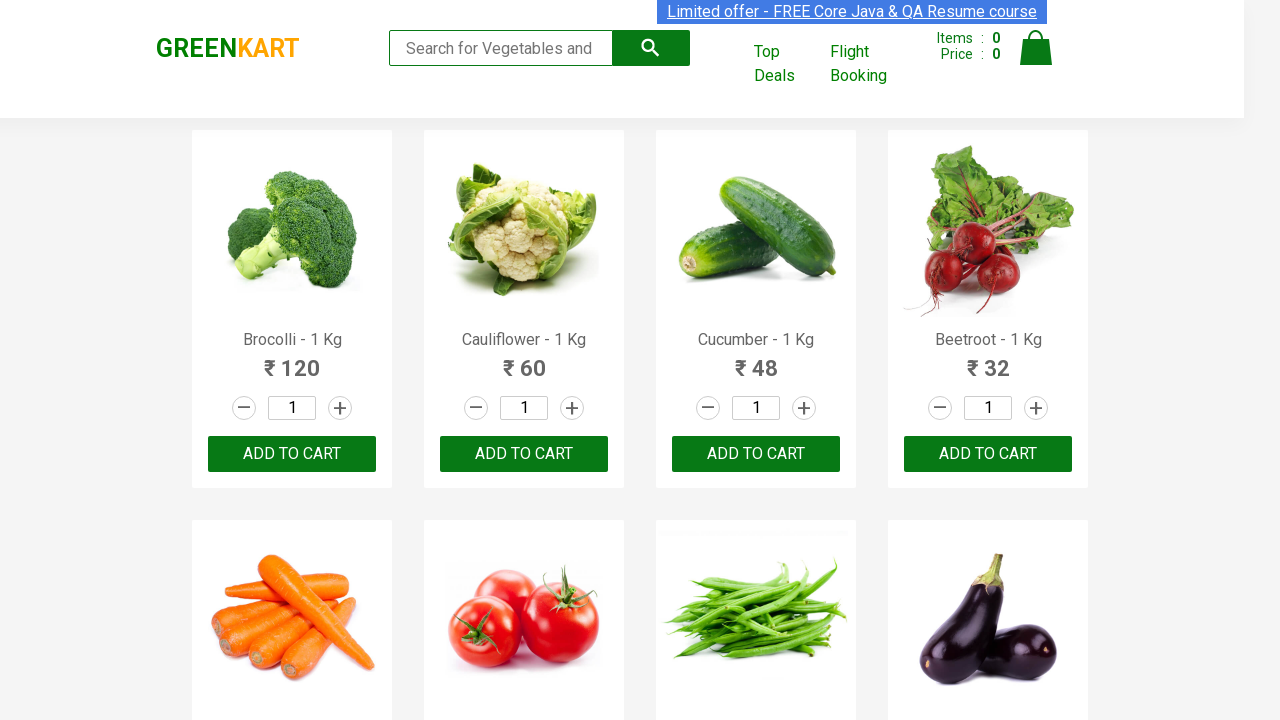

Checked product 2: cauliflower - 1 kg
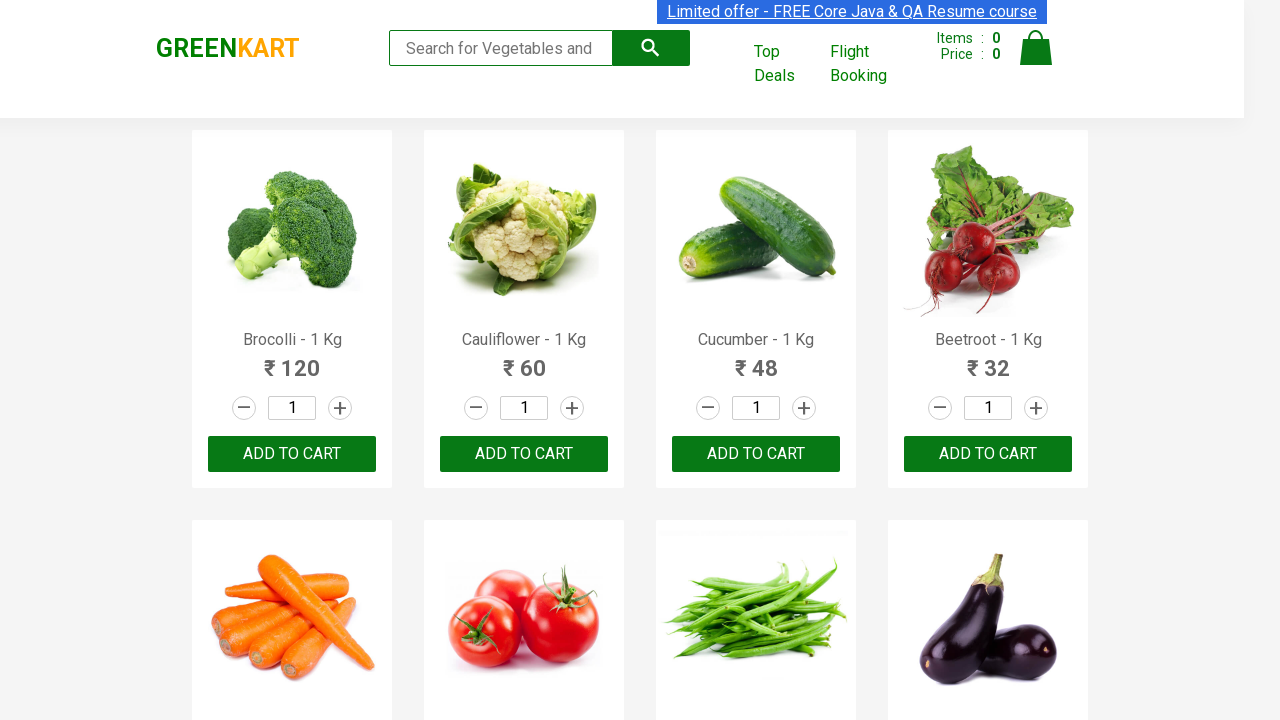

Checked product 3: cucumber - 1 kg
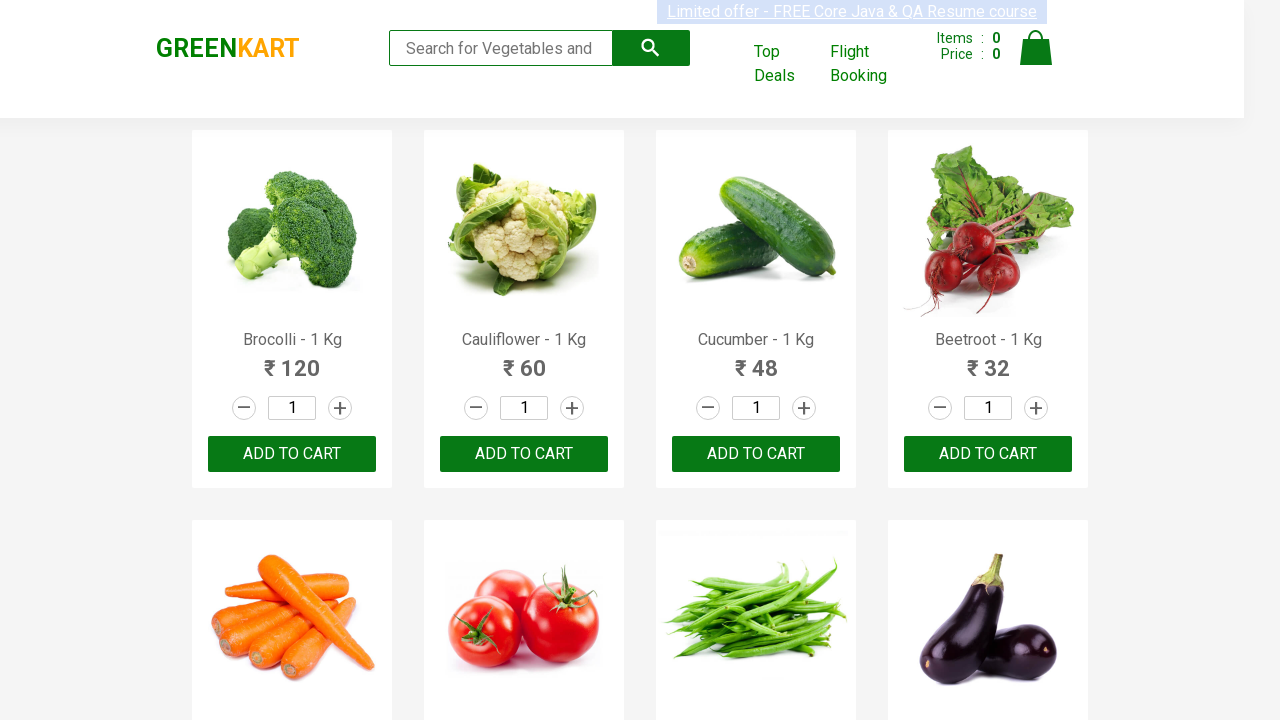

Checked product 4: beetroot - 1 kg
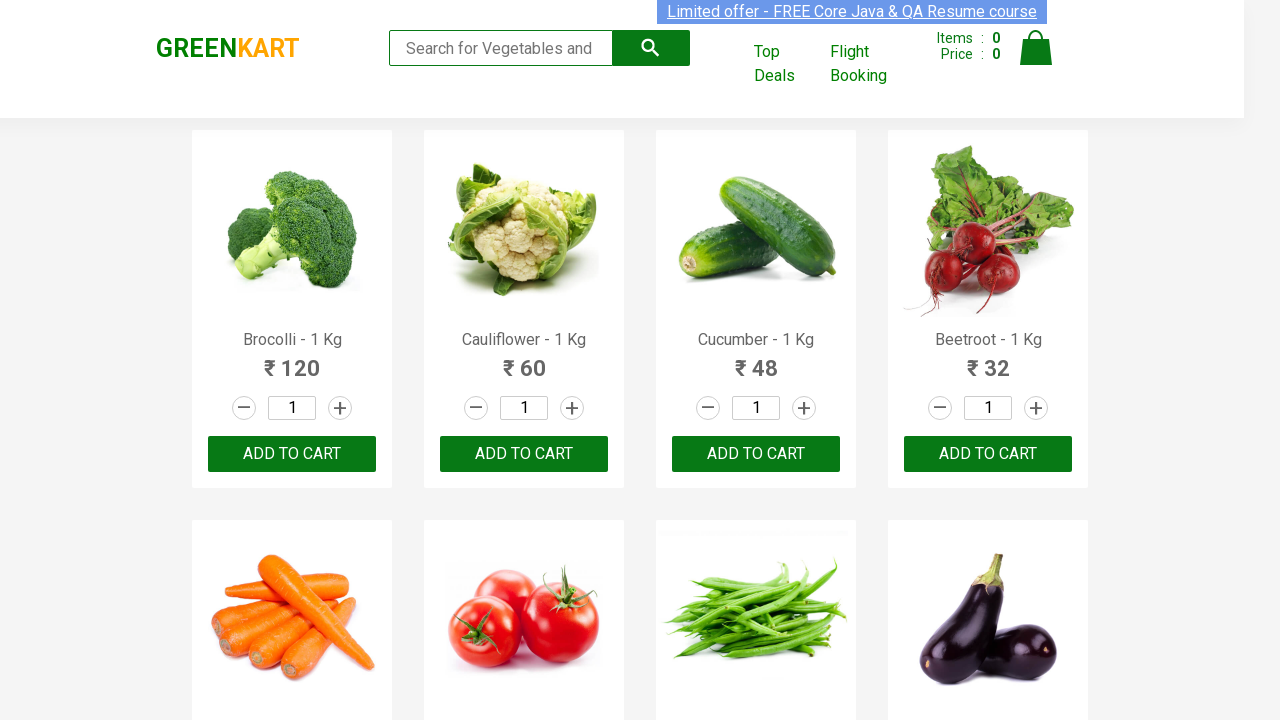

Checked product 5: carrot - 1 kg
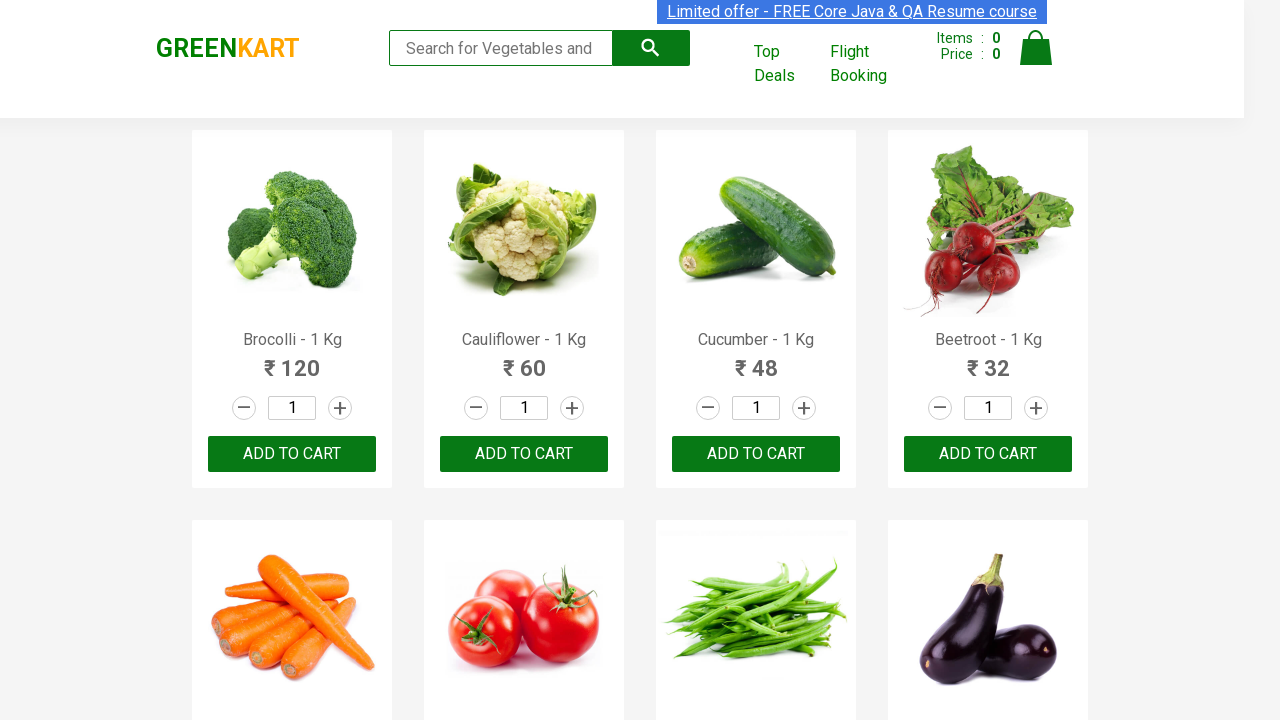

Checked product 6: tomato - 1 kg
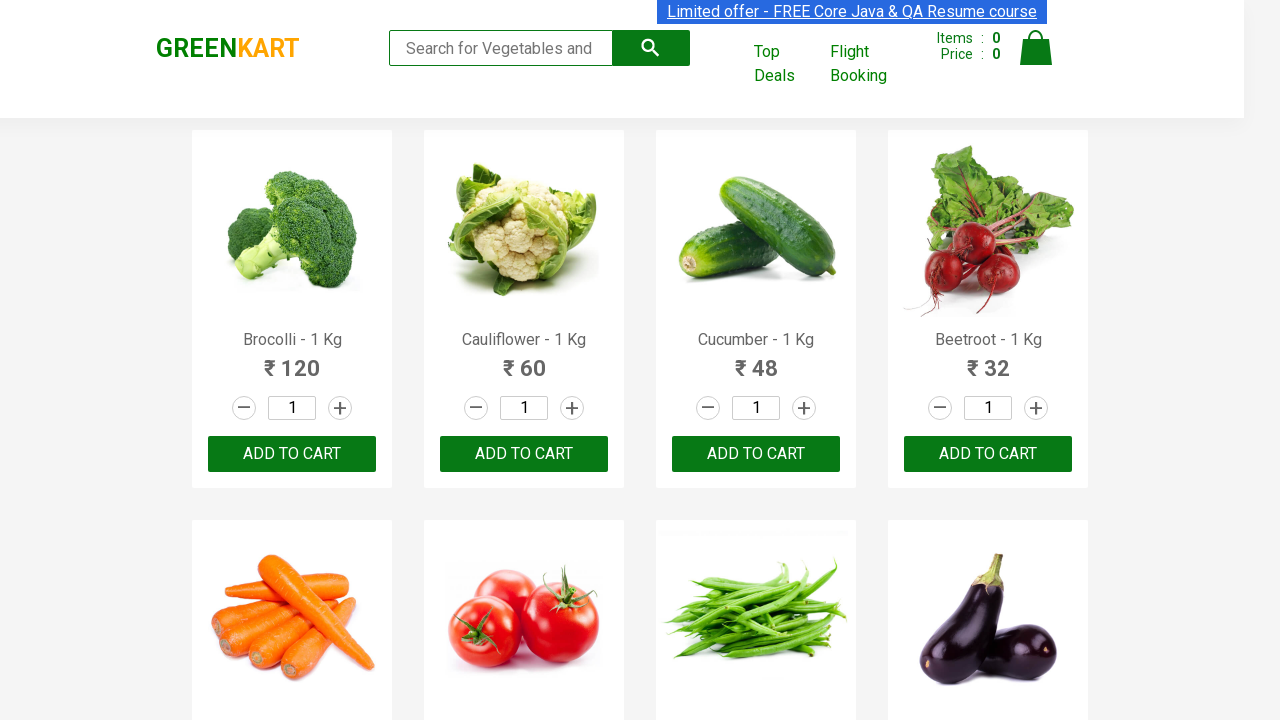

Checked product 7: beans - 1 kg
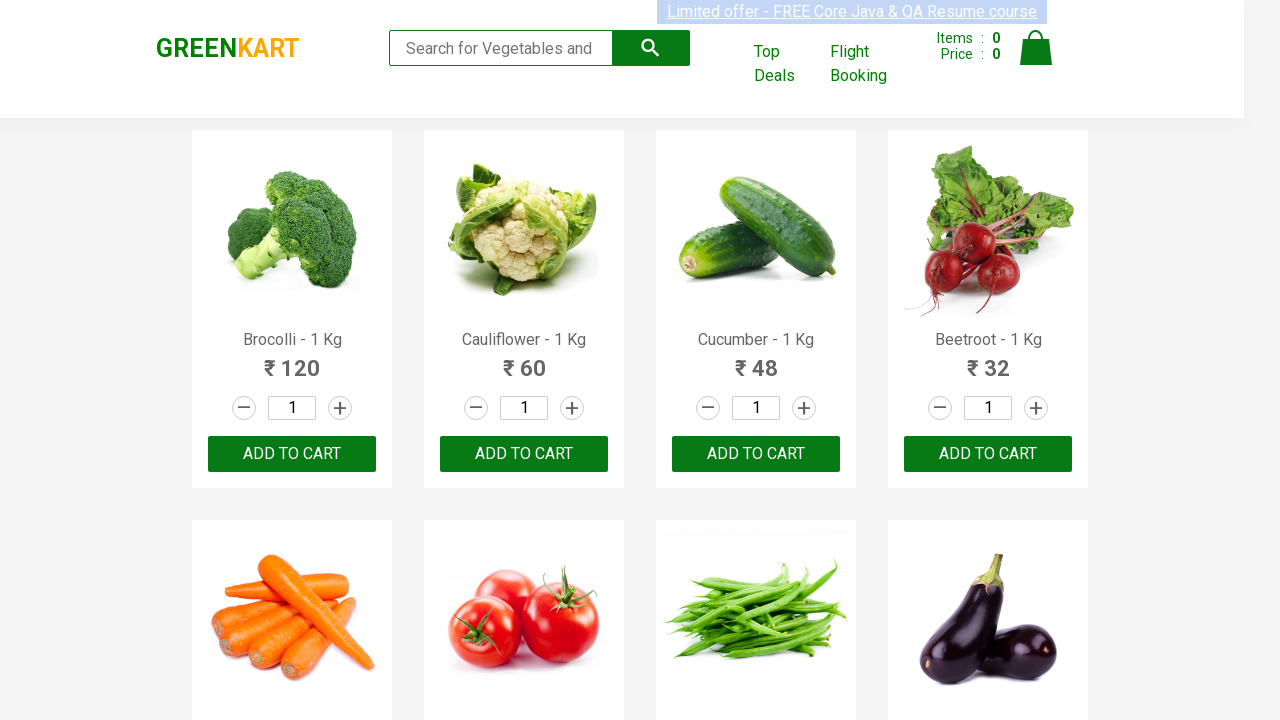

Checked product 8: brinjal - 1 kg
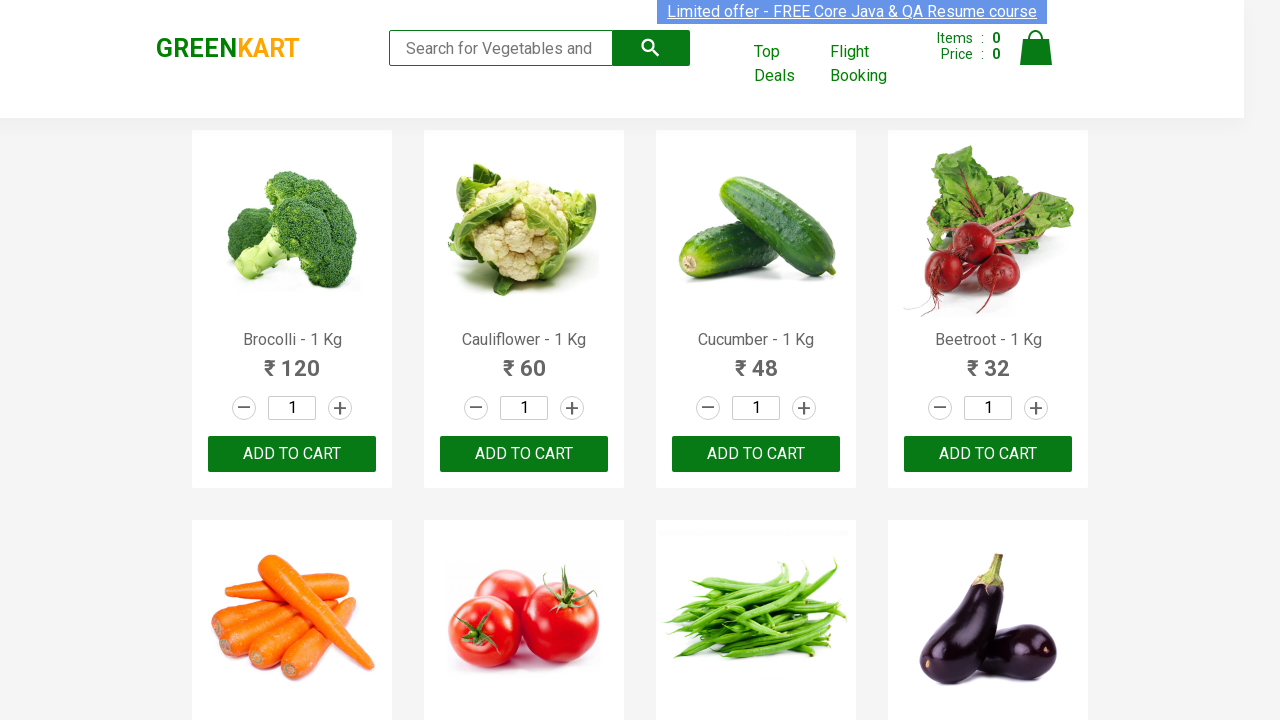

Checked product 9: capsicum
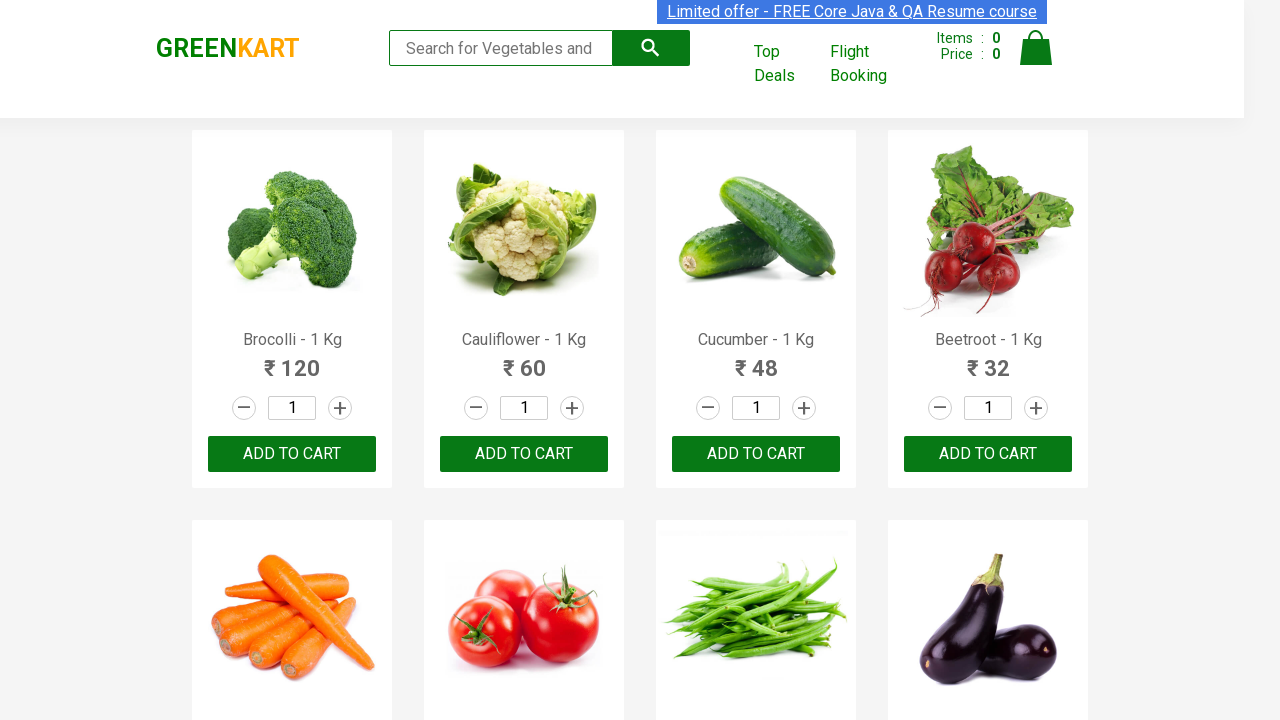

Checked product 10: mushroom - 1 kg
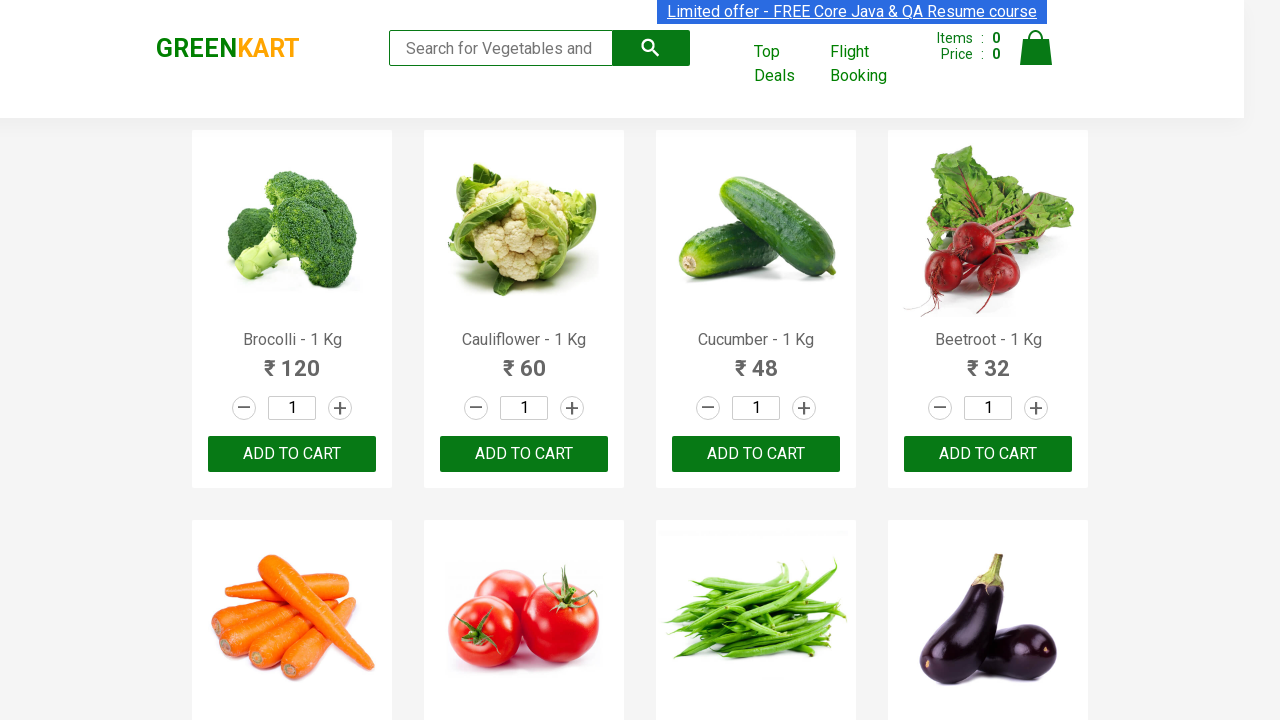

Checked product 11: potato - 1 kg
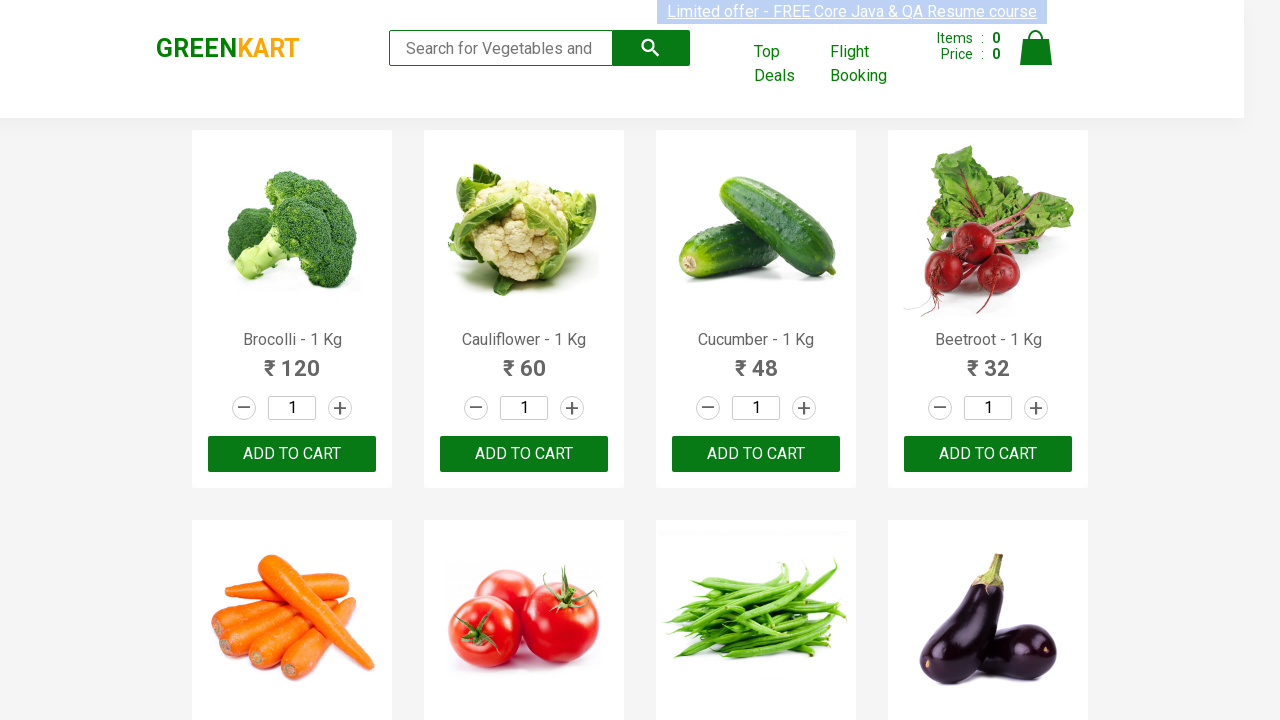

Found Potato product and clicked Add to Cart button (product index 10) at (756, 360) on xpath=//div[@class='product-action']/button >> nth=10
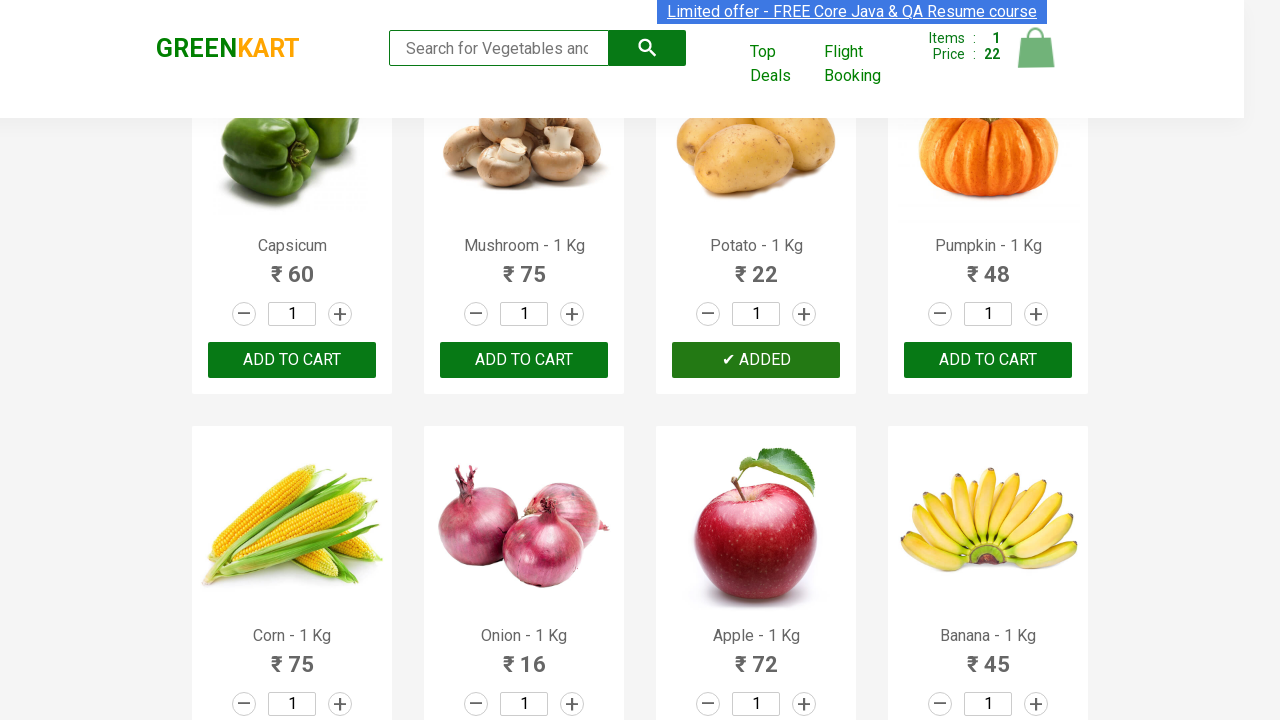

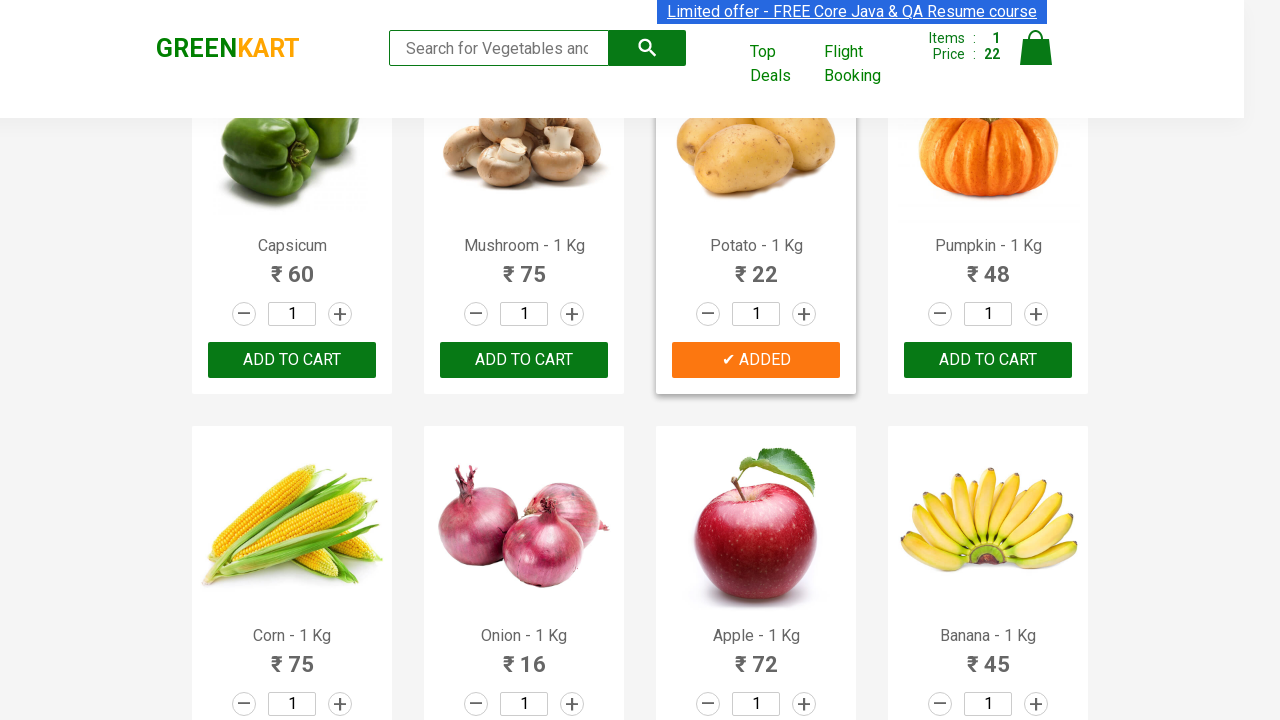